Navigates to the AXA Investment Managers website and then to the OpenMRS demo login page, verifying both pages load successfully by checking their titles.

Starting URL: http://www.axa-im.com

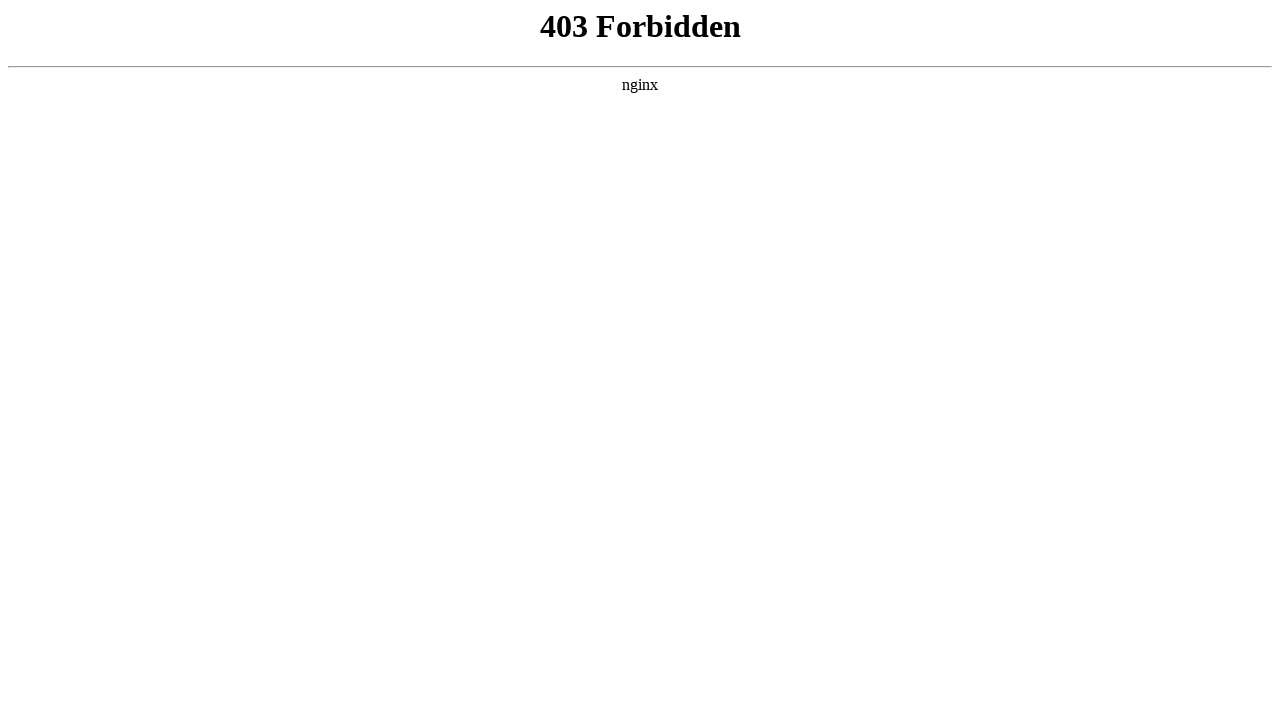

AXA Investment Managers homepage loaded (domcontentloaded state)
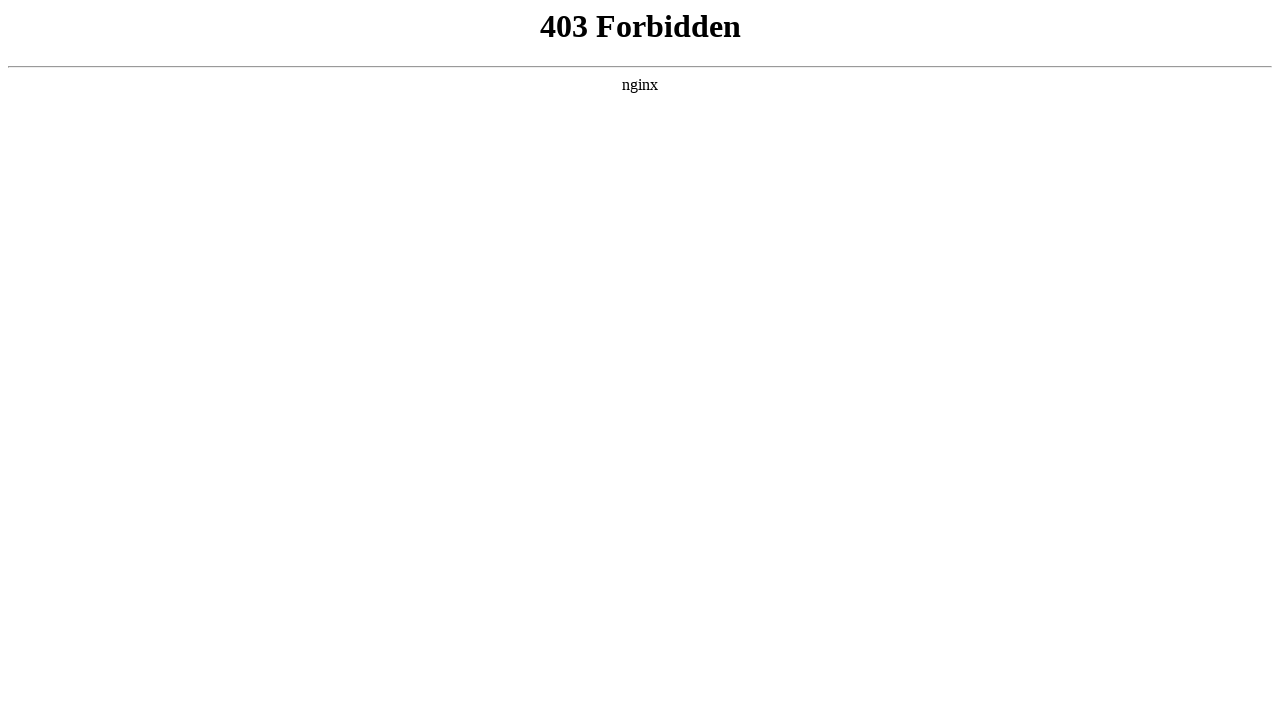

Retrieved AXA-IM page title: 403 Forbidden
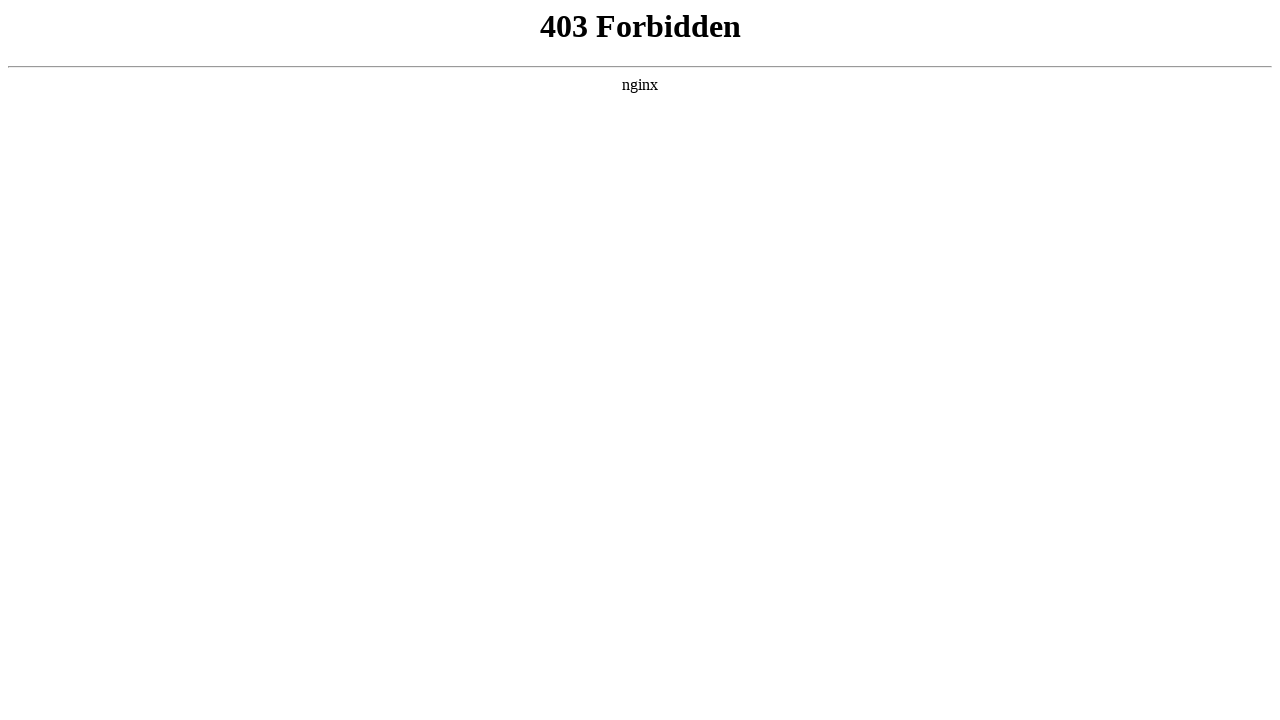

Navigated to OpenMRS demo login page
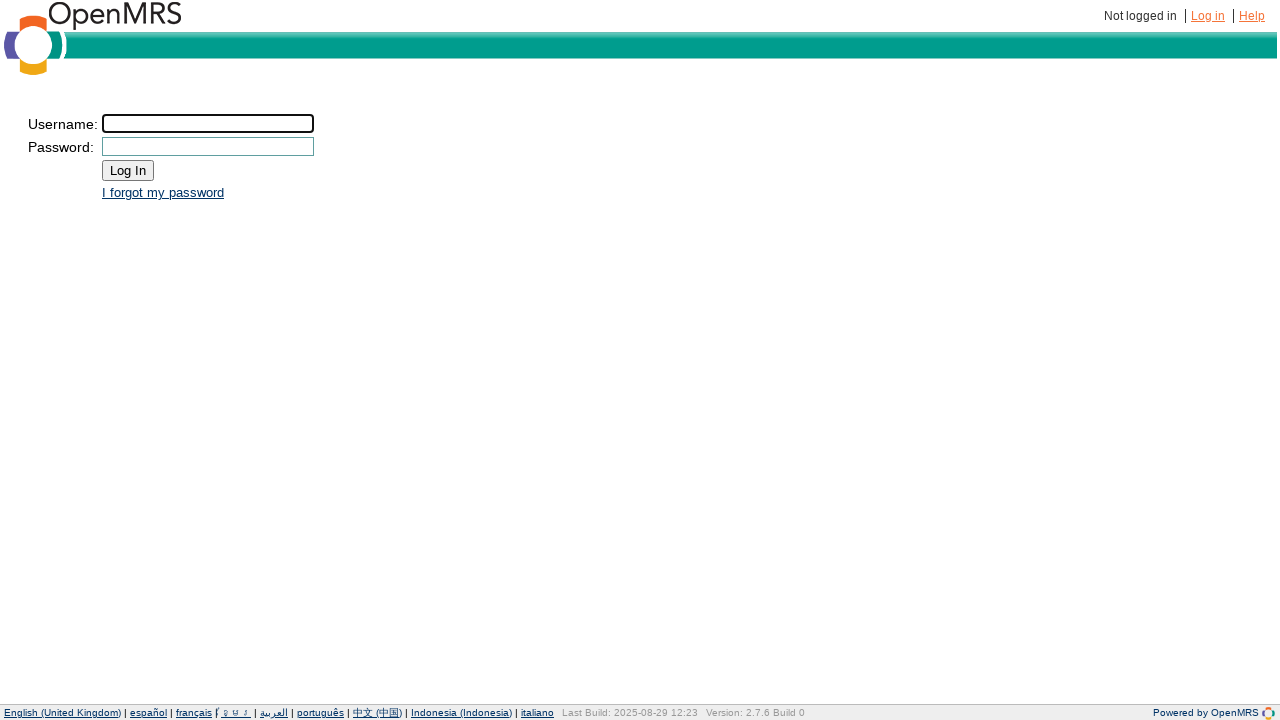

OpenMRS login page loaded (domcontentloaded state)
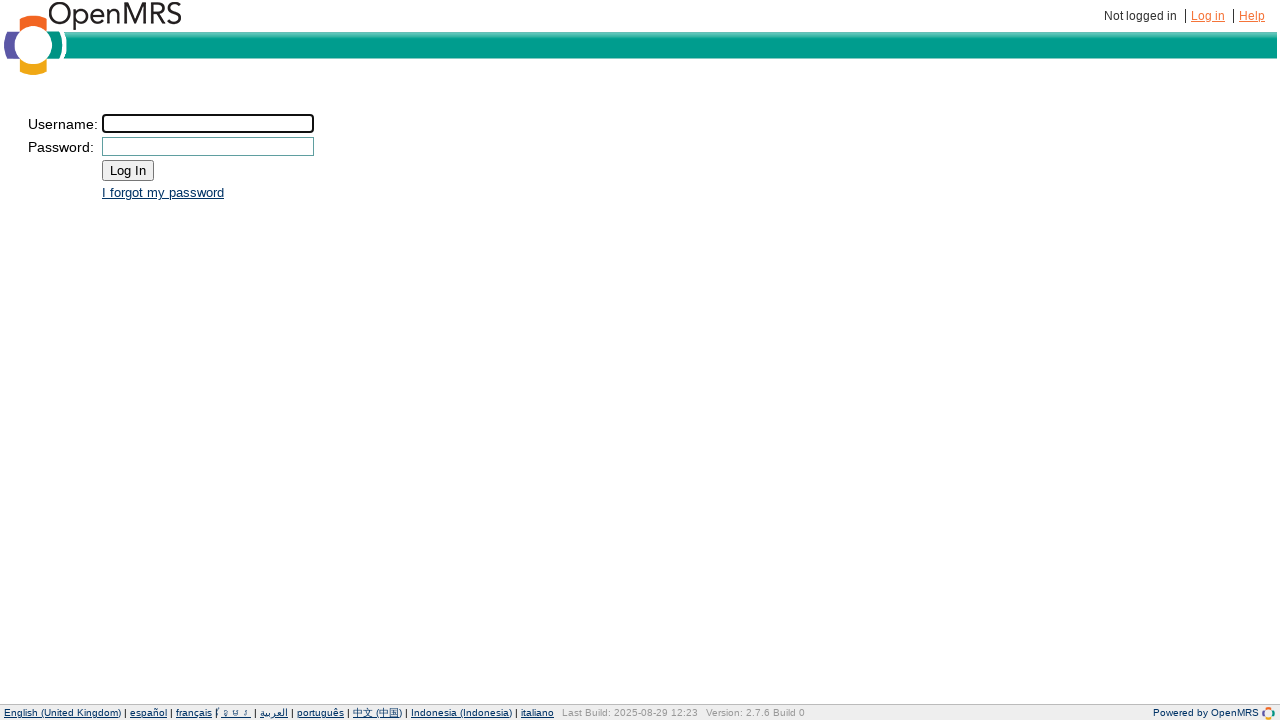

Retrieved OpenMRS login page title: OpenMRS - Login
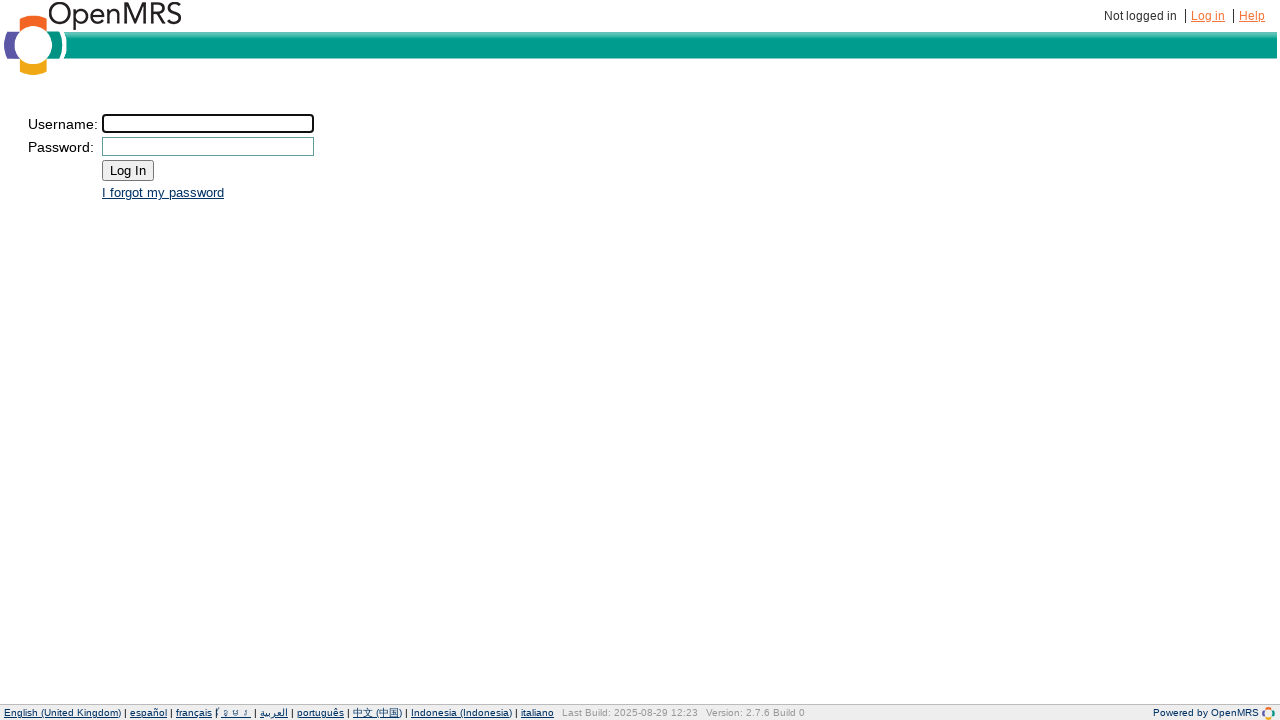

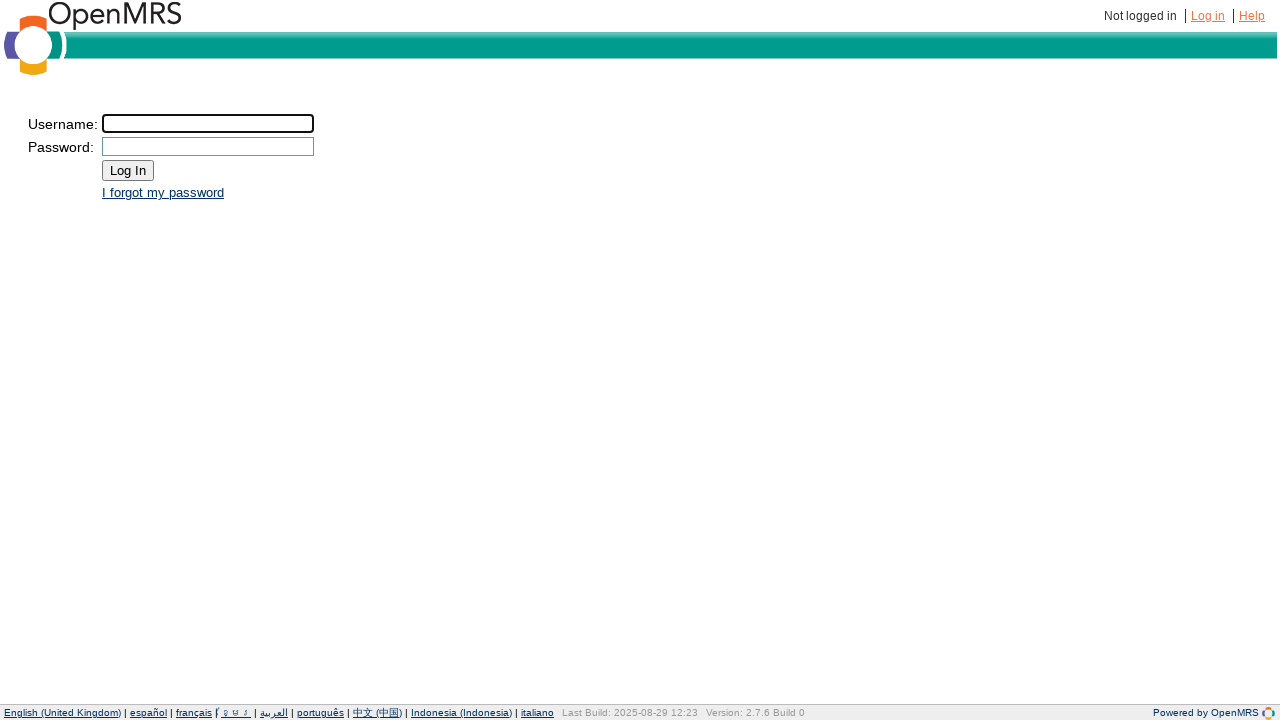